Verifies that initial content blocks are present on the infinite scroll page when it loads.

Starting URL: https://the-internet.herokuapp.com/infinite_scroll

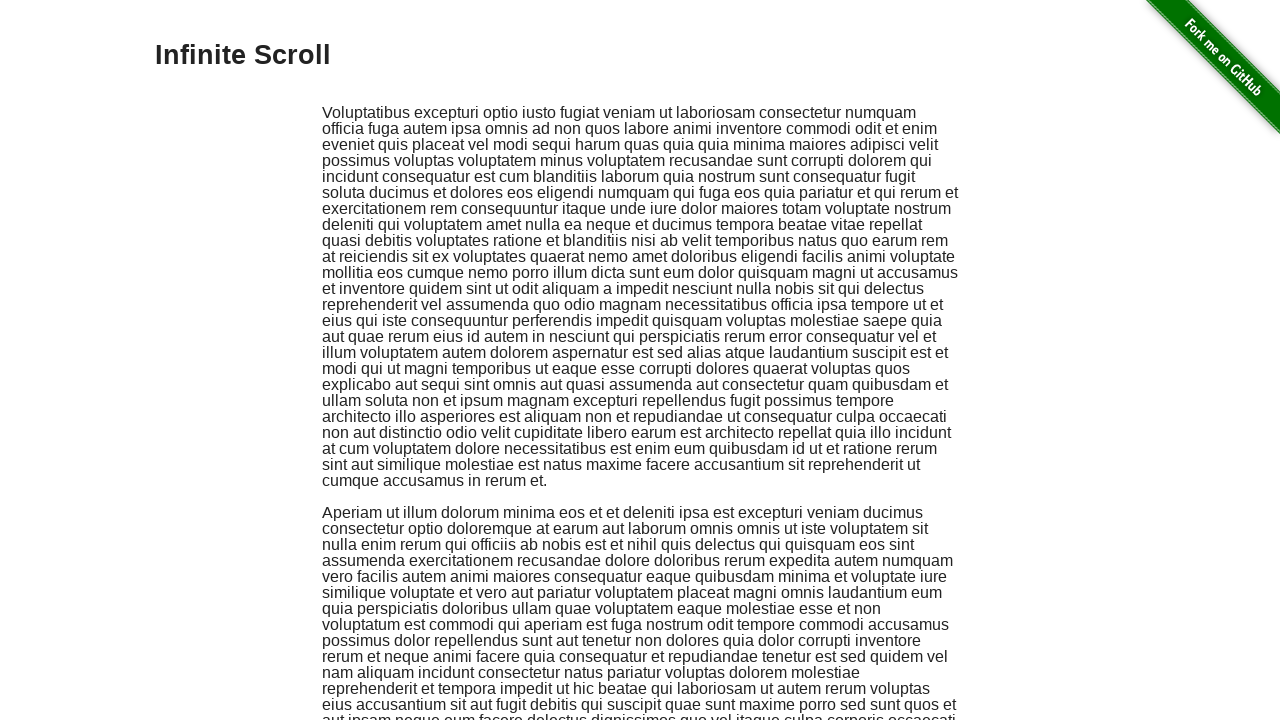

Navigated to infinite scroll page
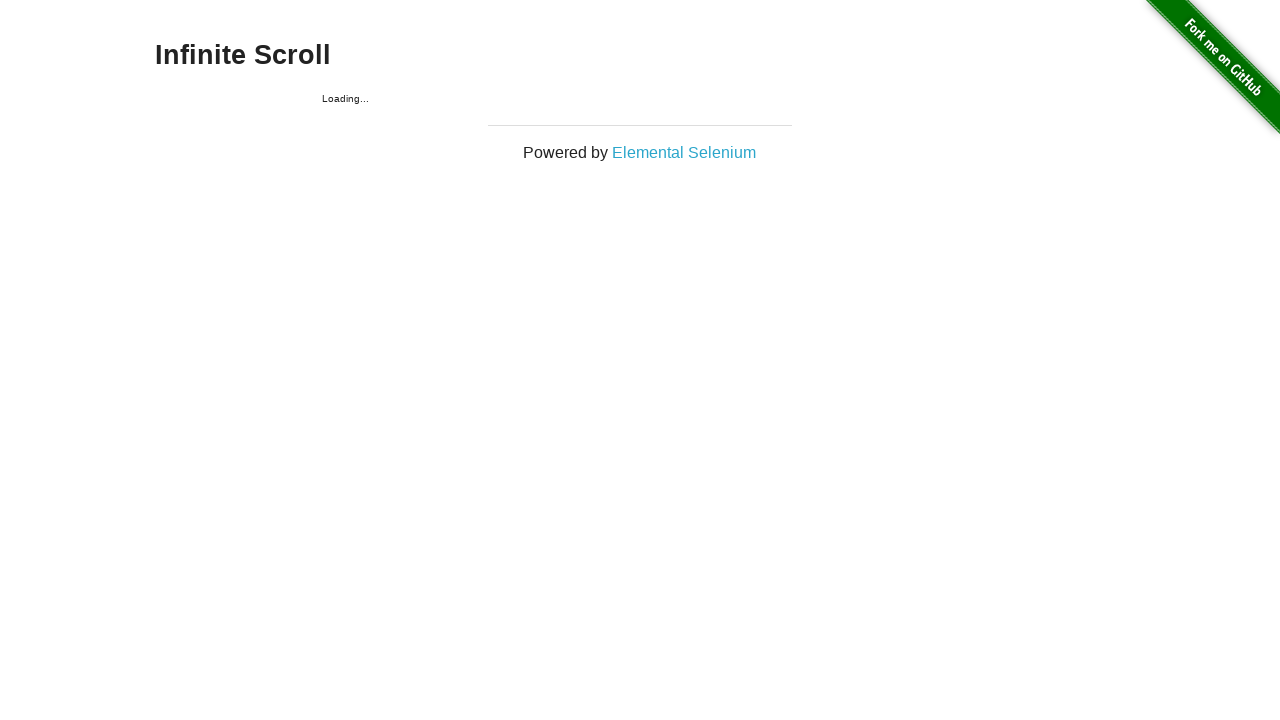

Waited for initial content blocks to load
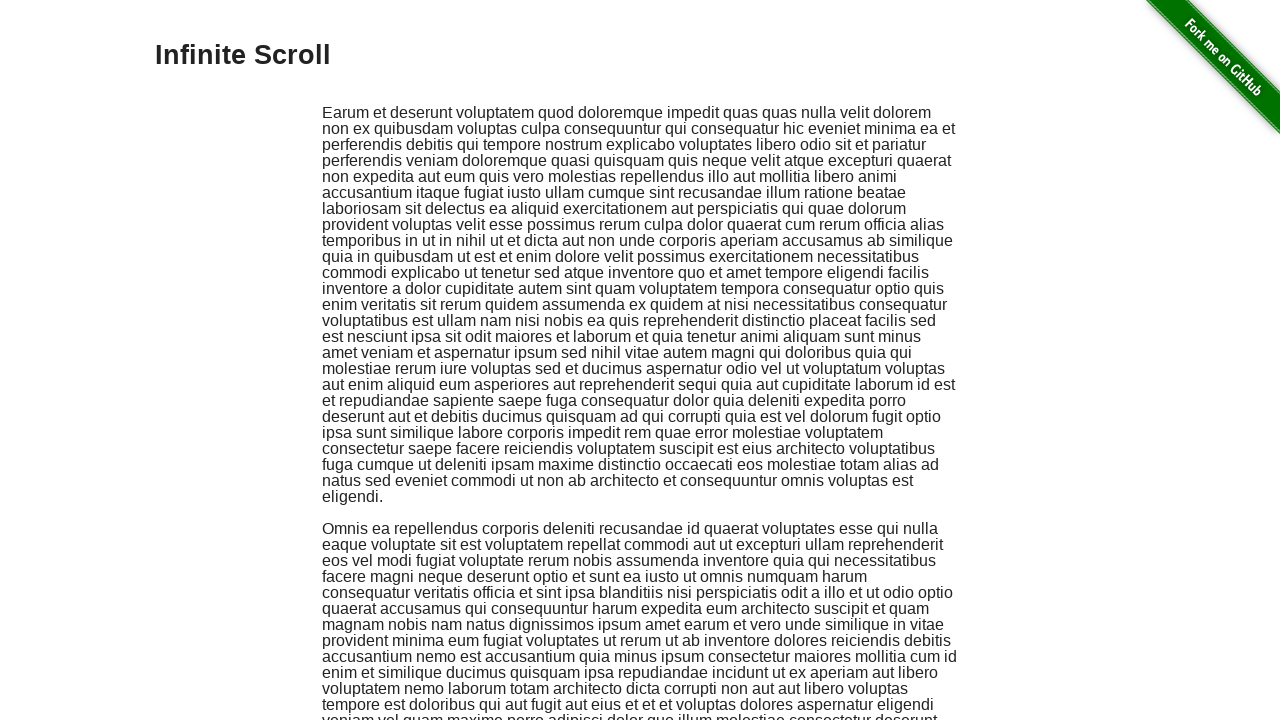

Located content block elements
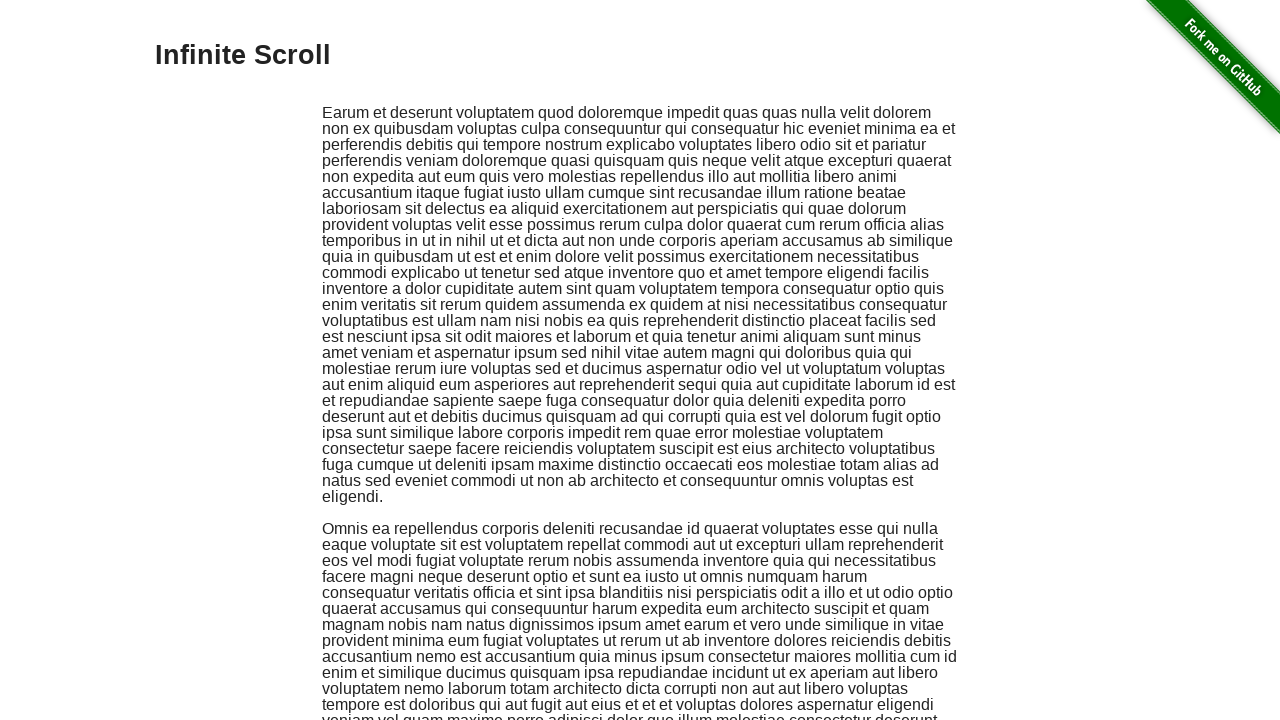

Counted 2 initial content blocks
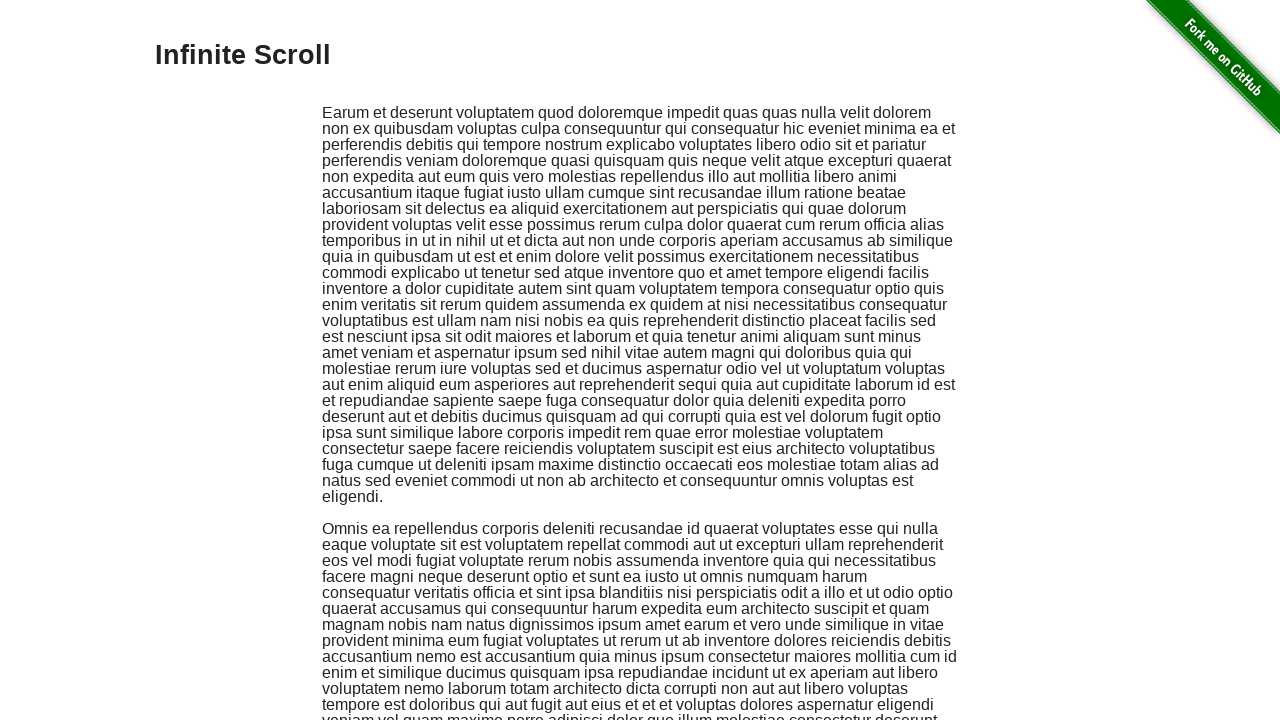

Verified that initial content blocks are present
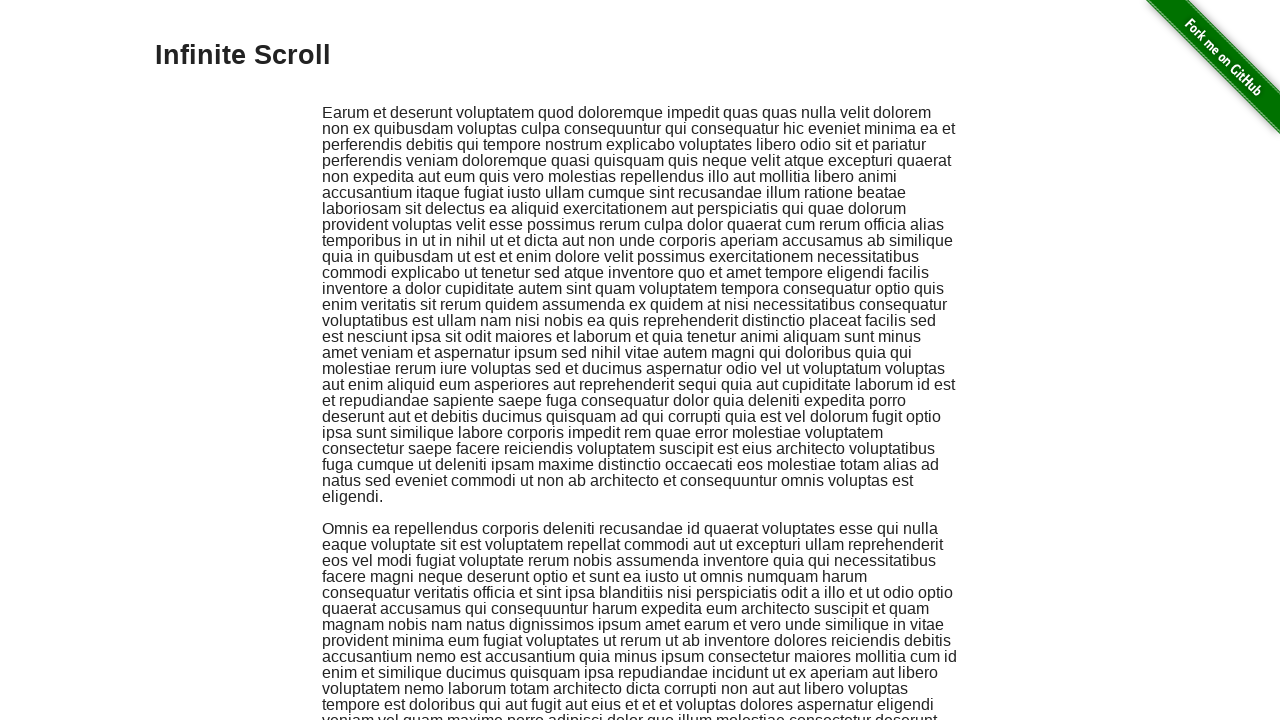

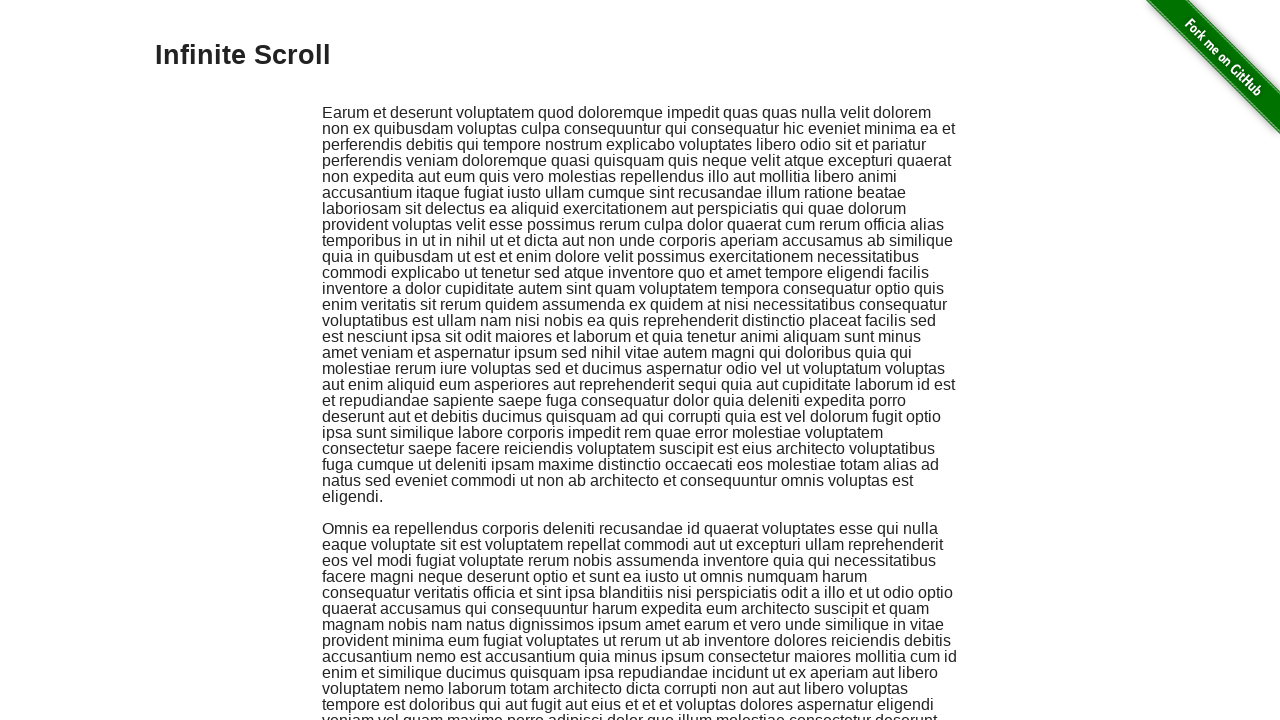